Tests that todo data persists after page reload

Starting URL: https://demo.playwright.dev/todomvc

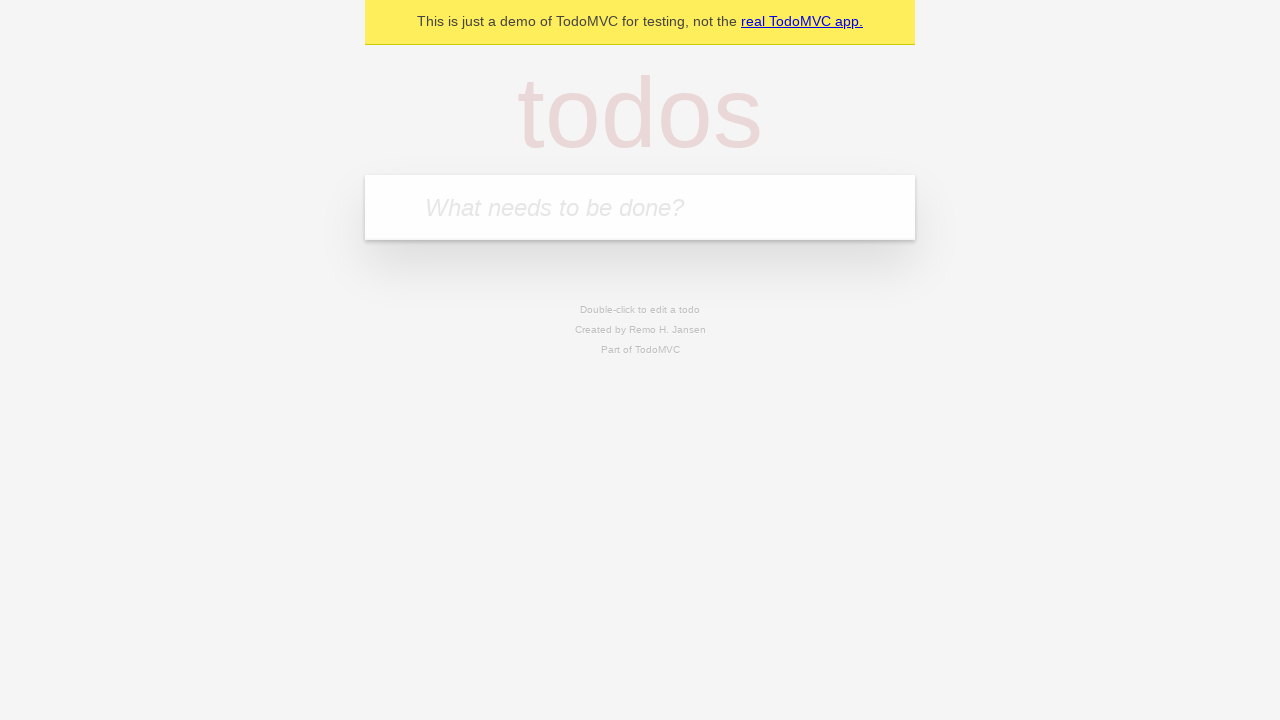

Filled todo input with 'buy some cheese' on internal:attr=[placeholder="What needs to be done?"i]
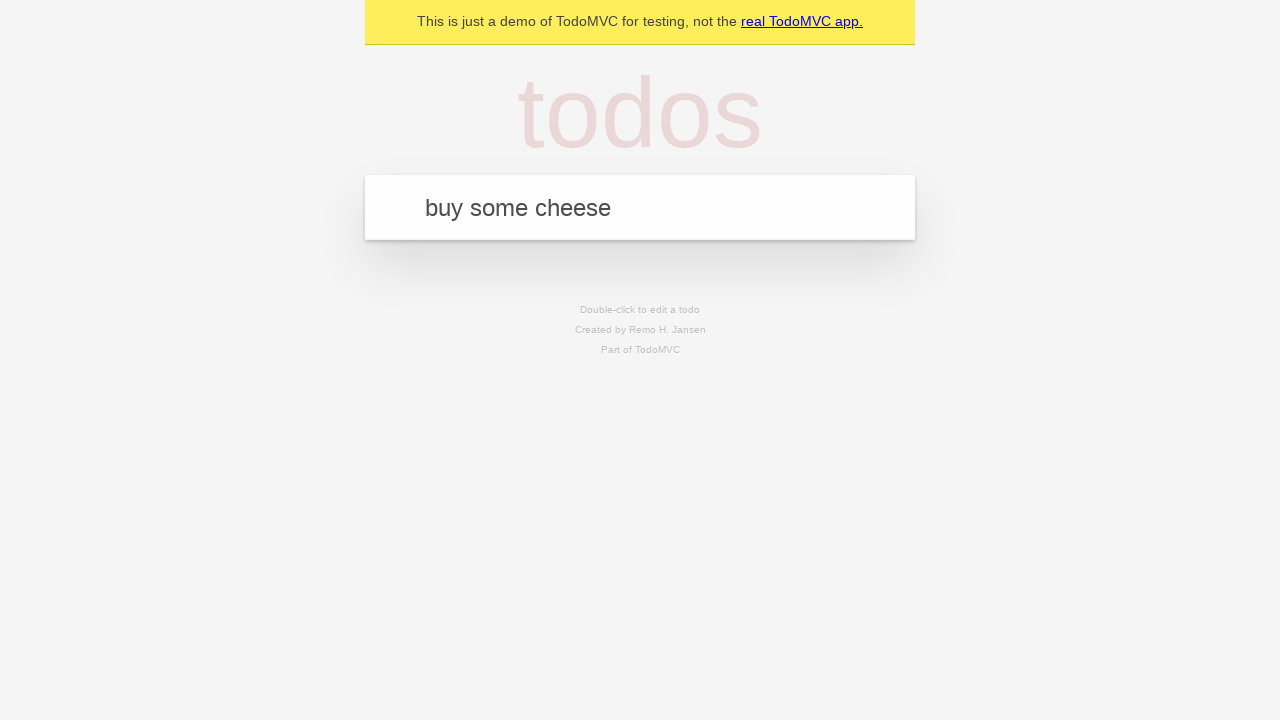

Pressed Enter to add todo 'buy some cheese' on internal:attr=[placeholder="What needs to be done?"i]
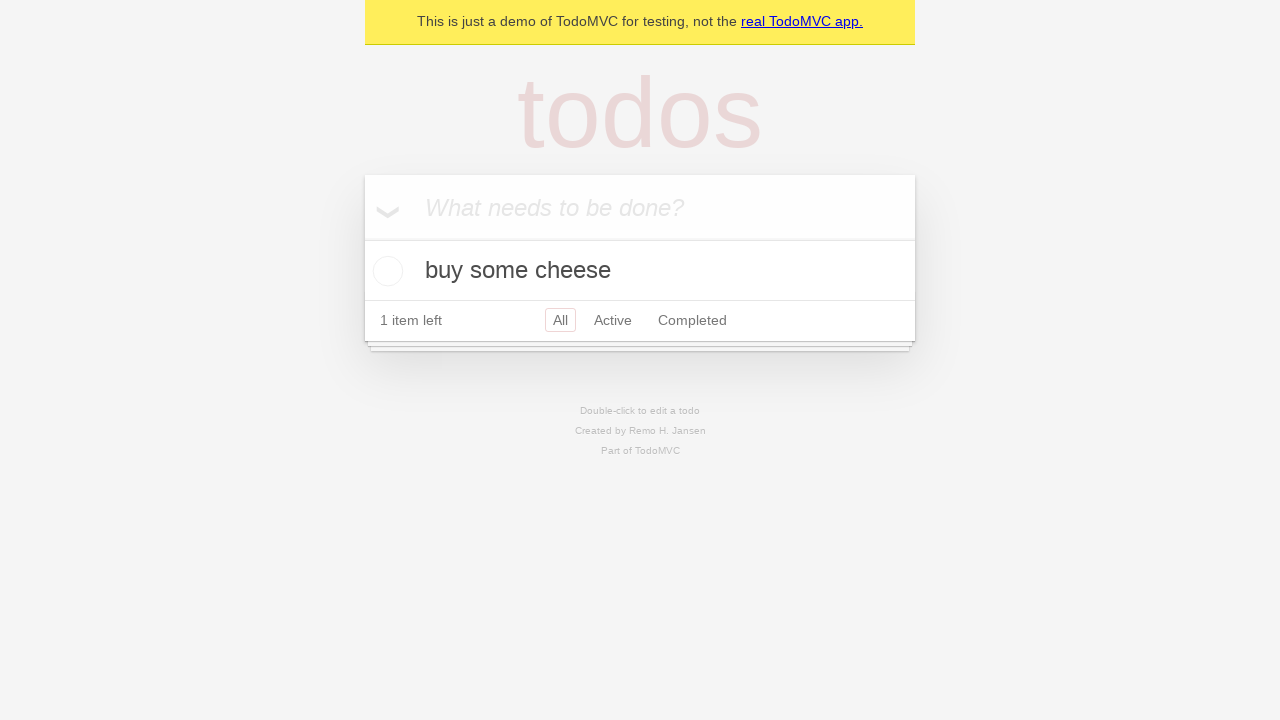

Filled todo input with 'feed the cat' on internal:attr=[placeholder="What needs to be done?"i]
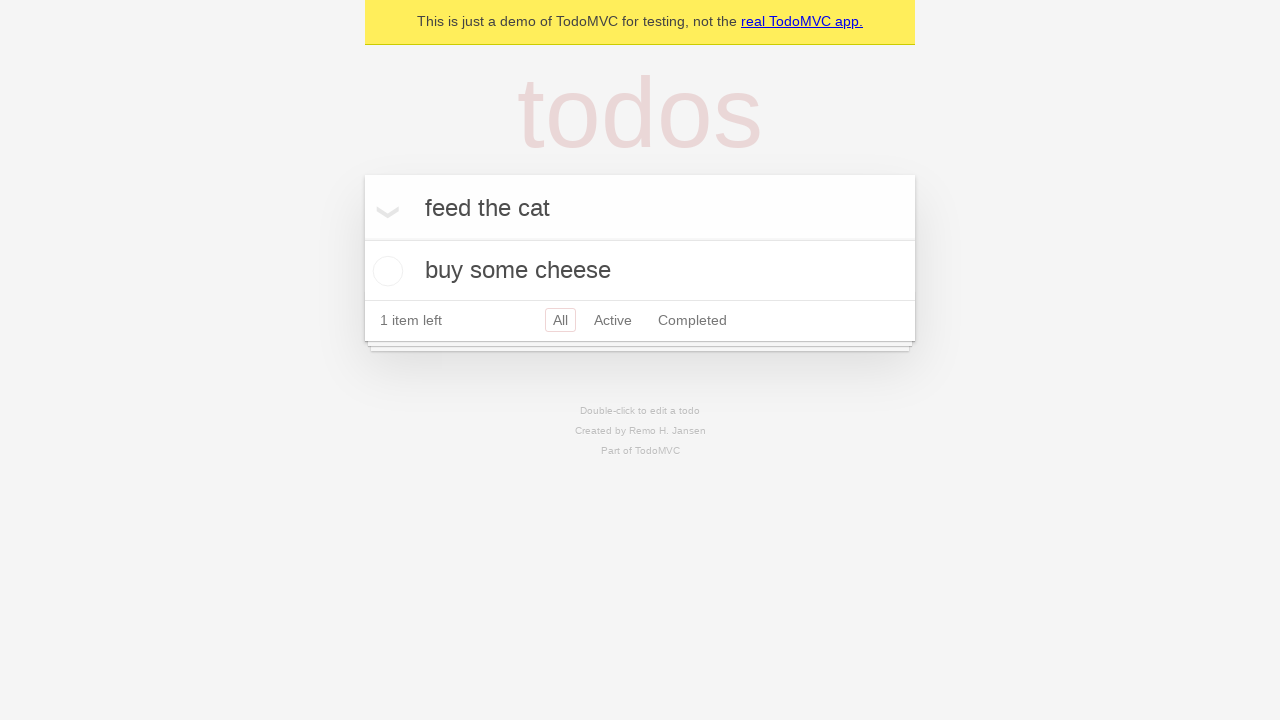

Pressed Enter to add todo 'feed the cat' on internal:attr=[placeholder="What needs to be done?"i]
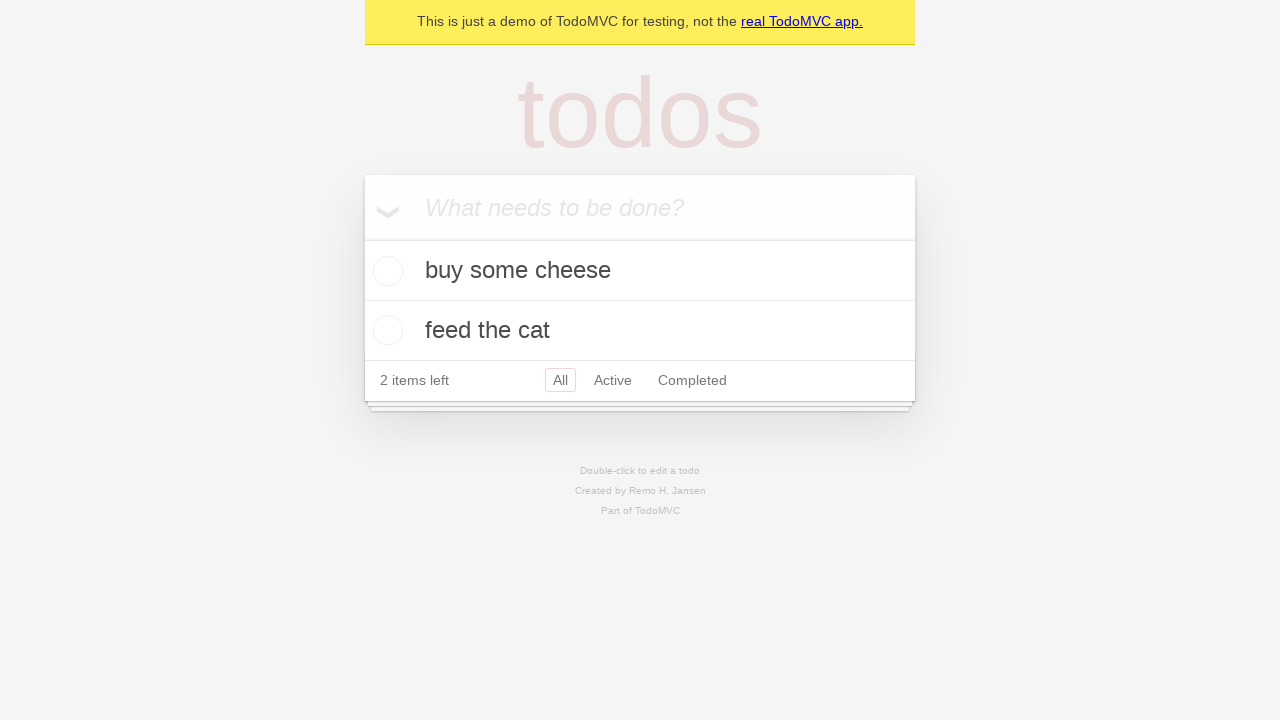

Waited for second todo item to appear
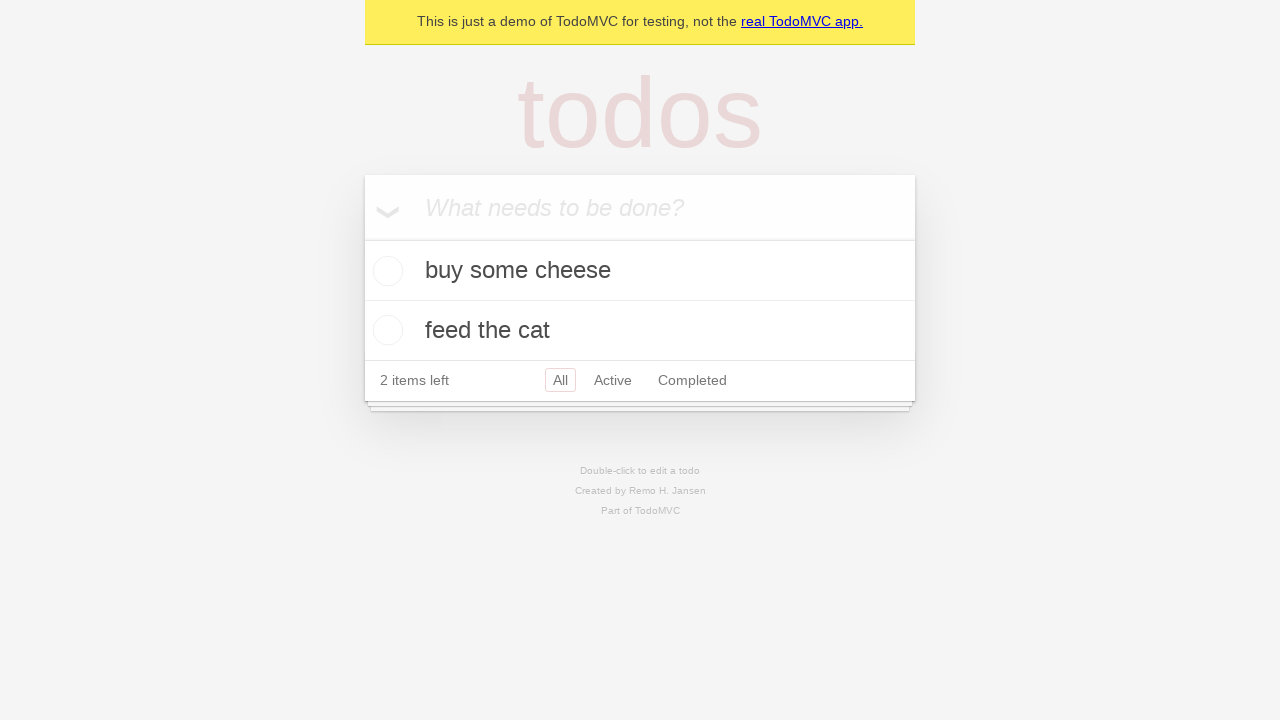

Retrieved all todo items
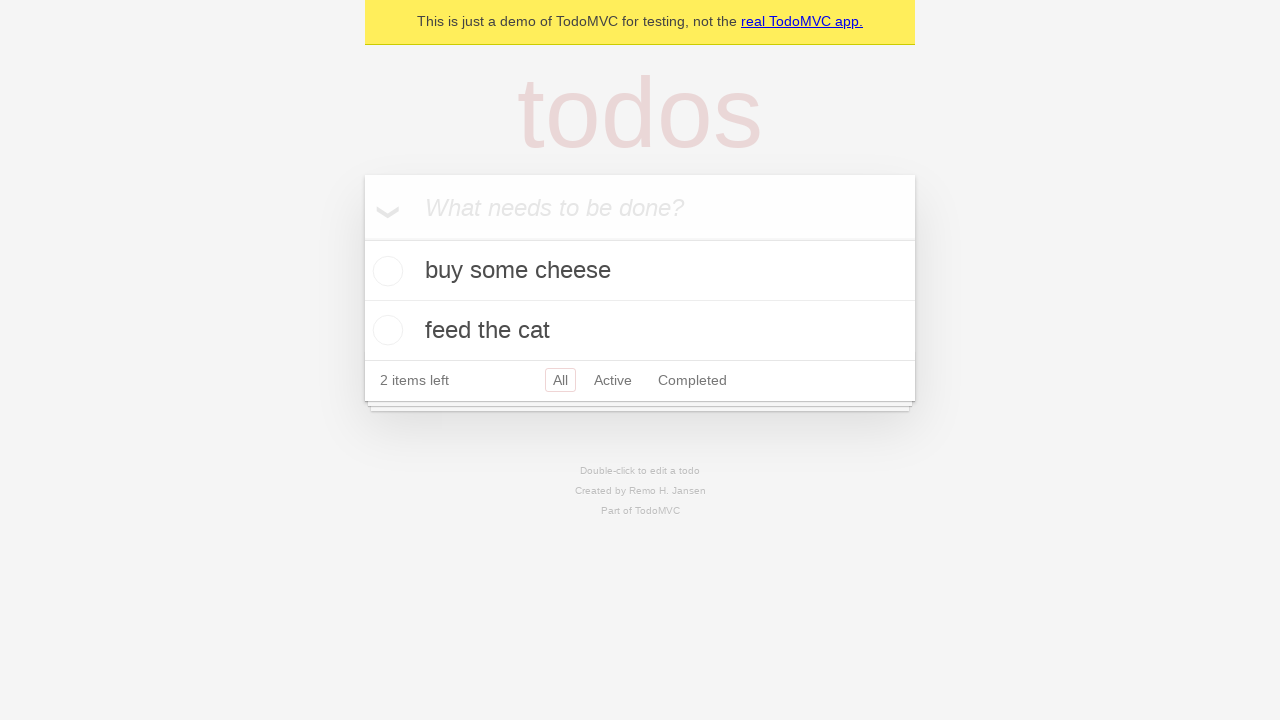

Got checkbox for first todo item
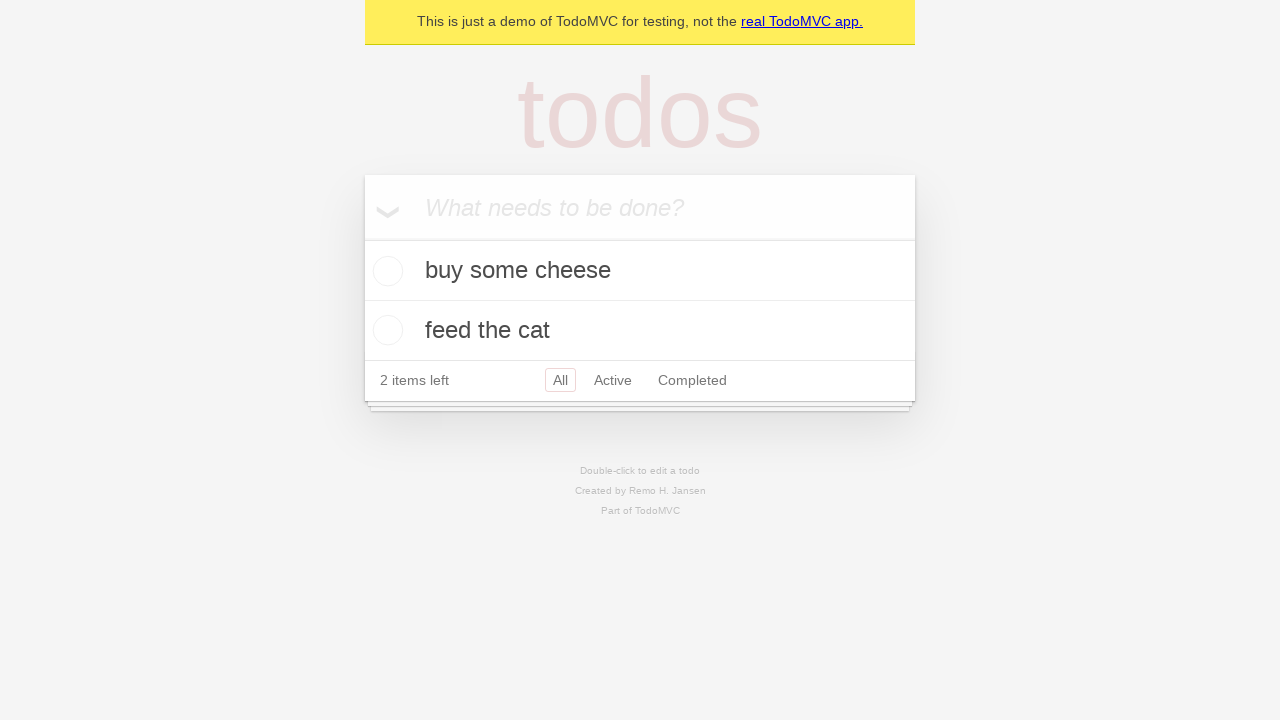

Checked the first todo item at (385, 271) on internal:testid=[data-testid="todo-item"s] >> nth=0 >> internal:role=checkbox
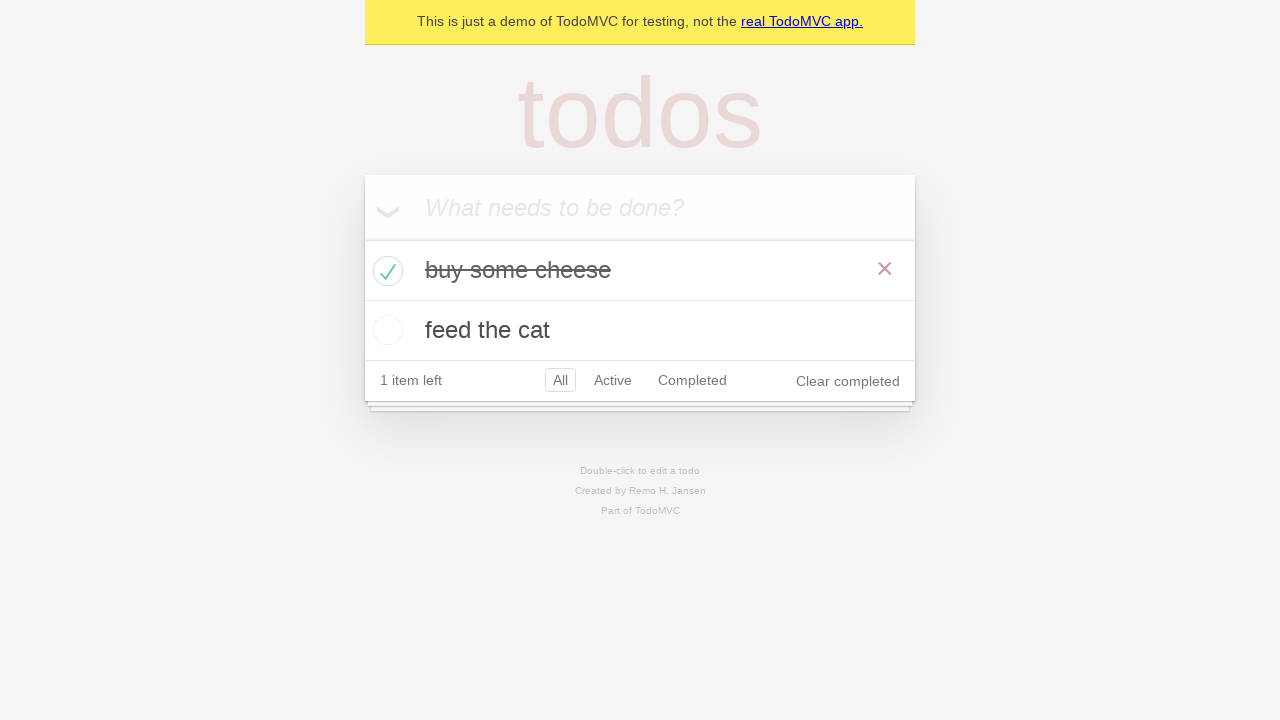

Reloaded the page
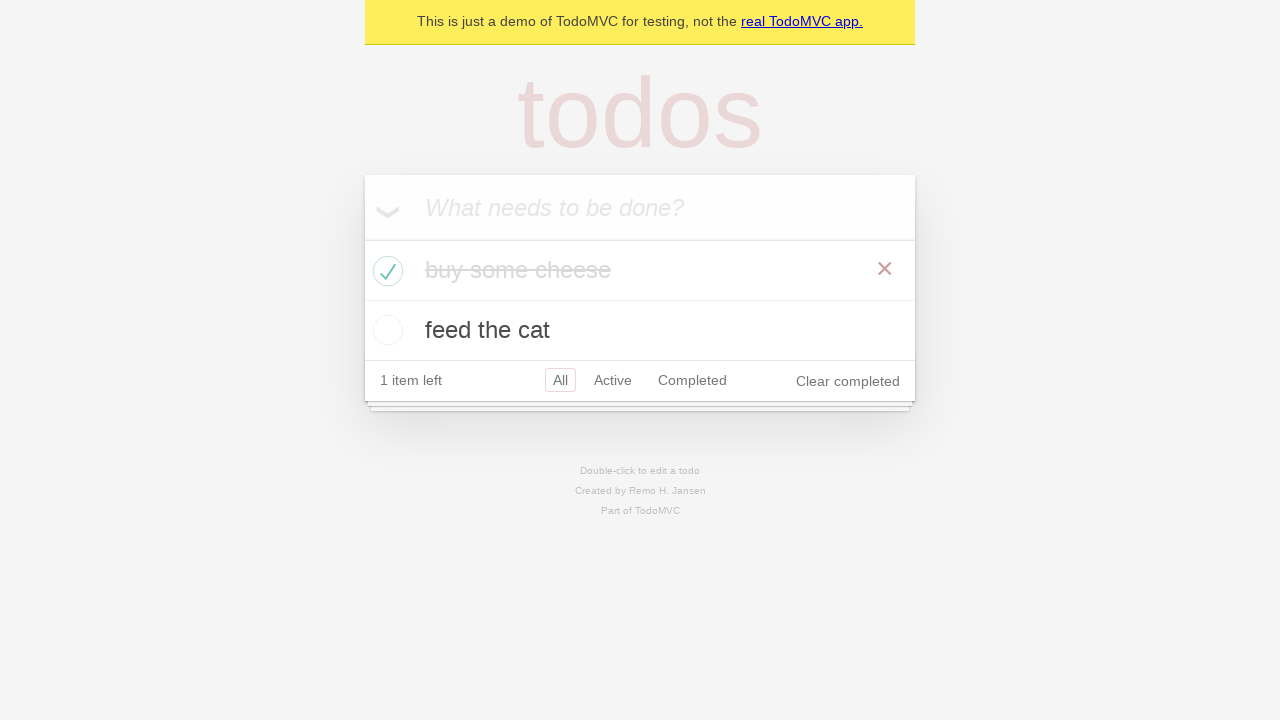

Waited for todo items to reappear after page reload - data persistence verified
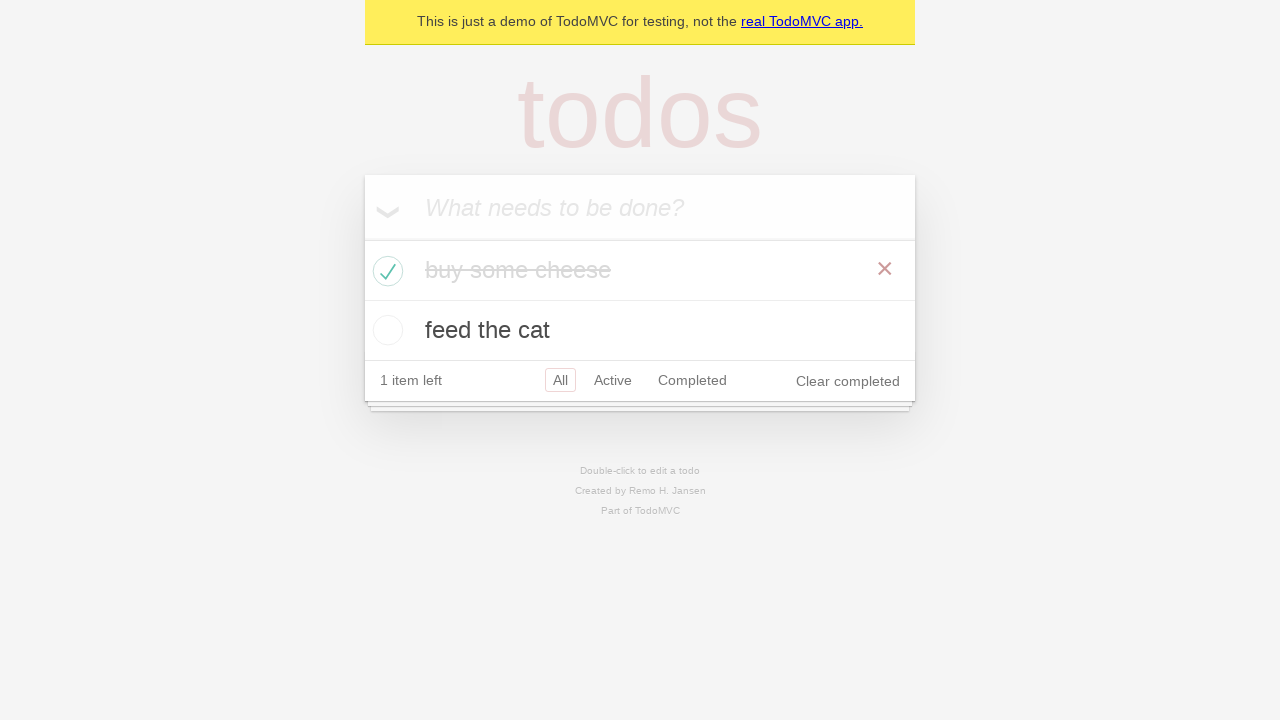

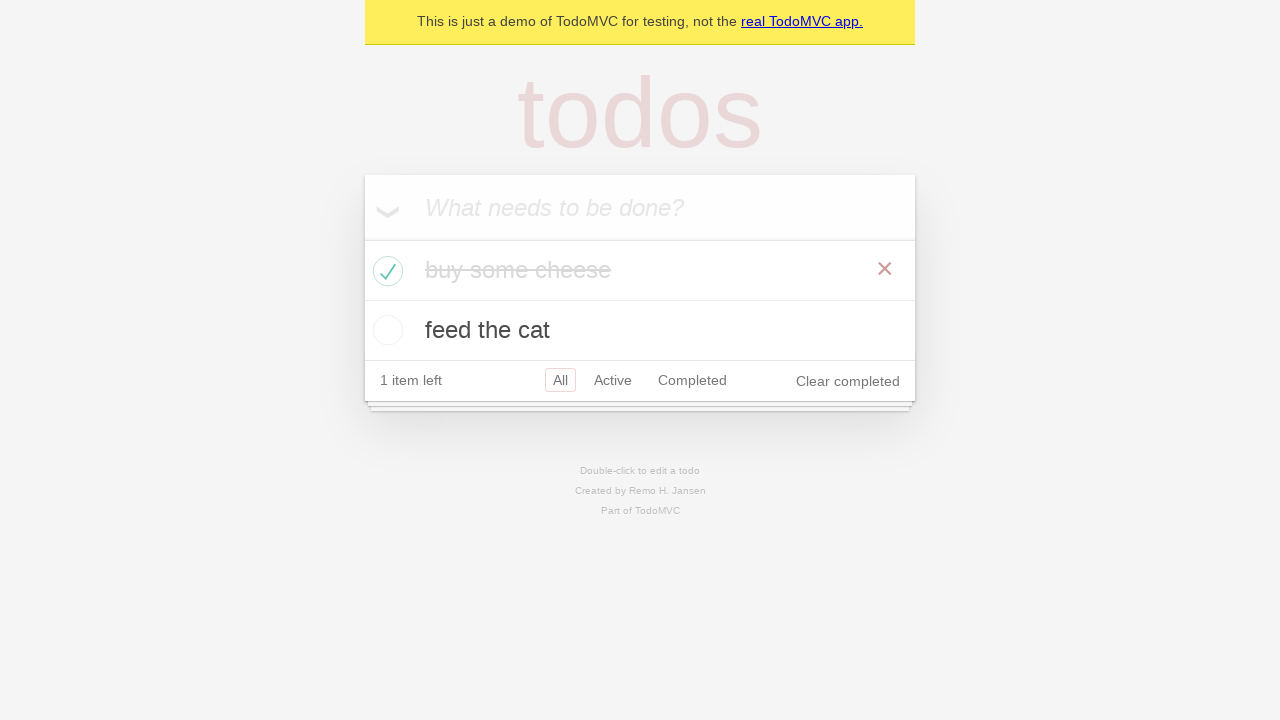